Tests a practice form by filling in first name, last name fields and clicking an experience radio button

Starting URL: https://www.techlistic.com/p/selenium-practice-form.html

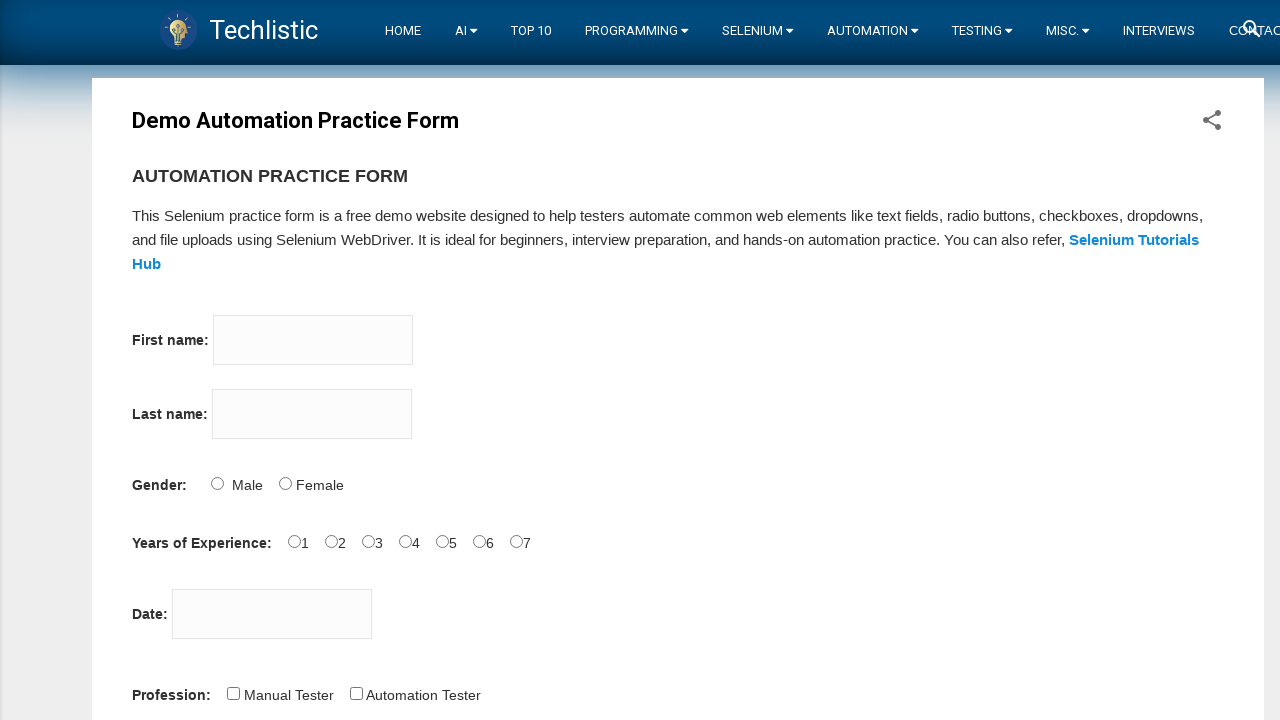

Filled first name field with 'Elena' on input[name='firstname']
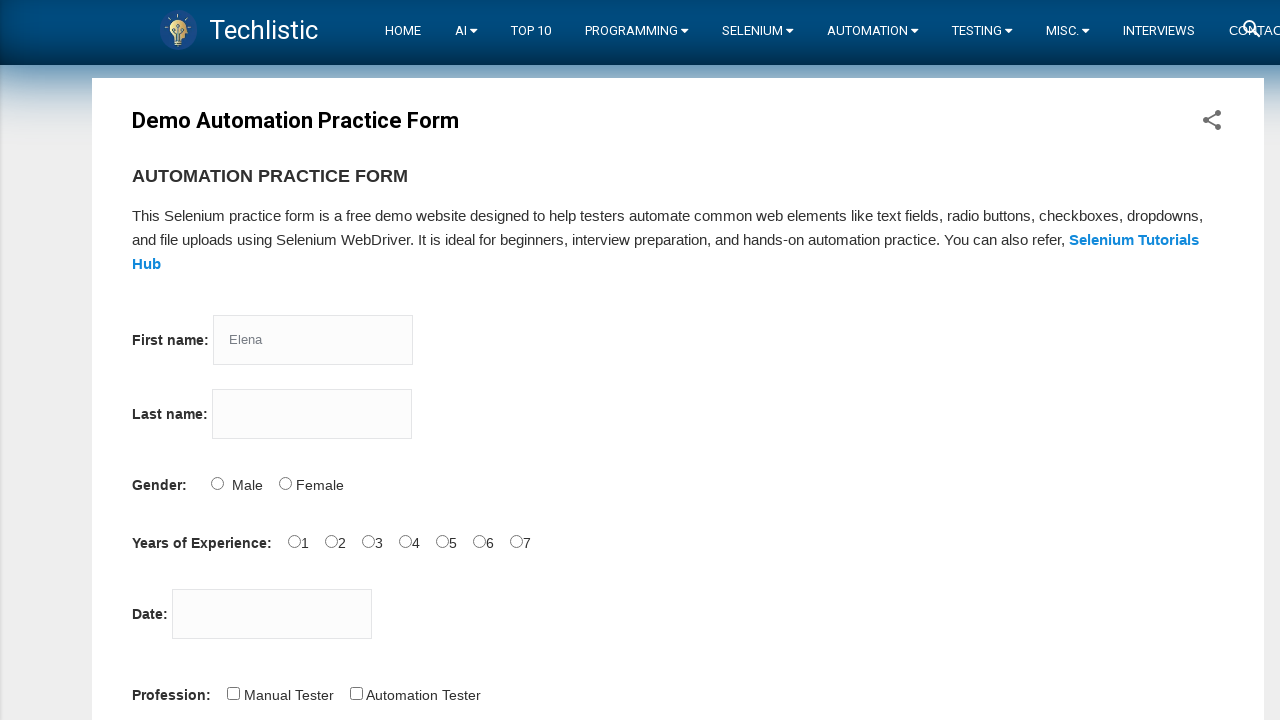

Filled last name field with 'Pop' on input[name='lastname']
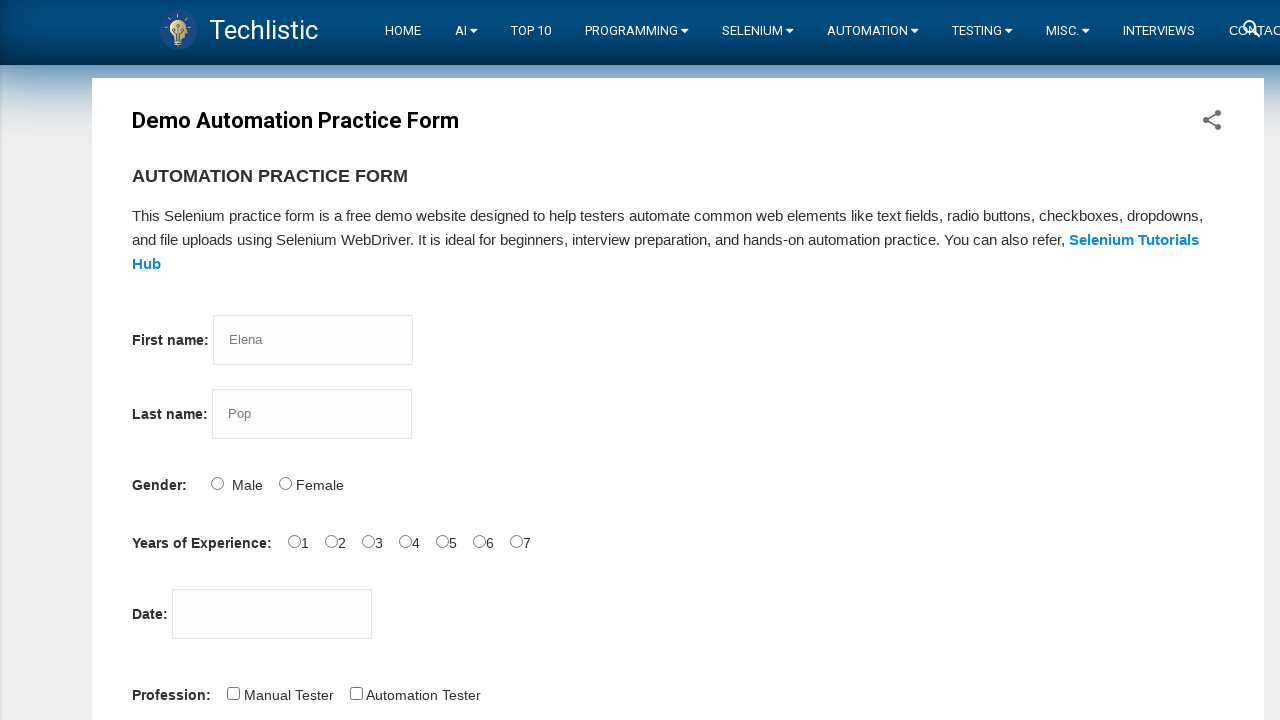

Clicked experience radio button at (294, 541) on input[name='exp']
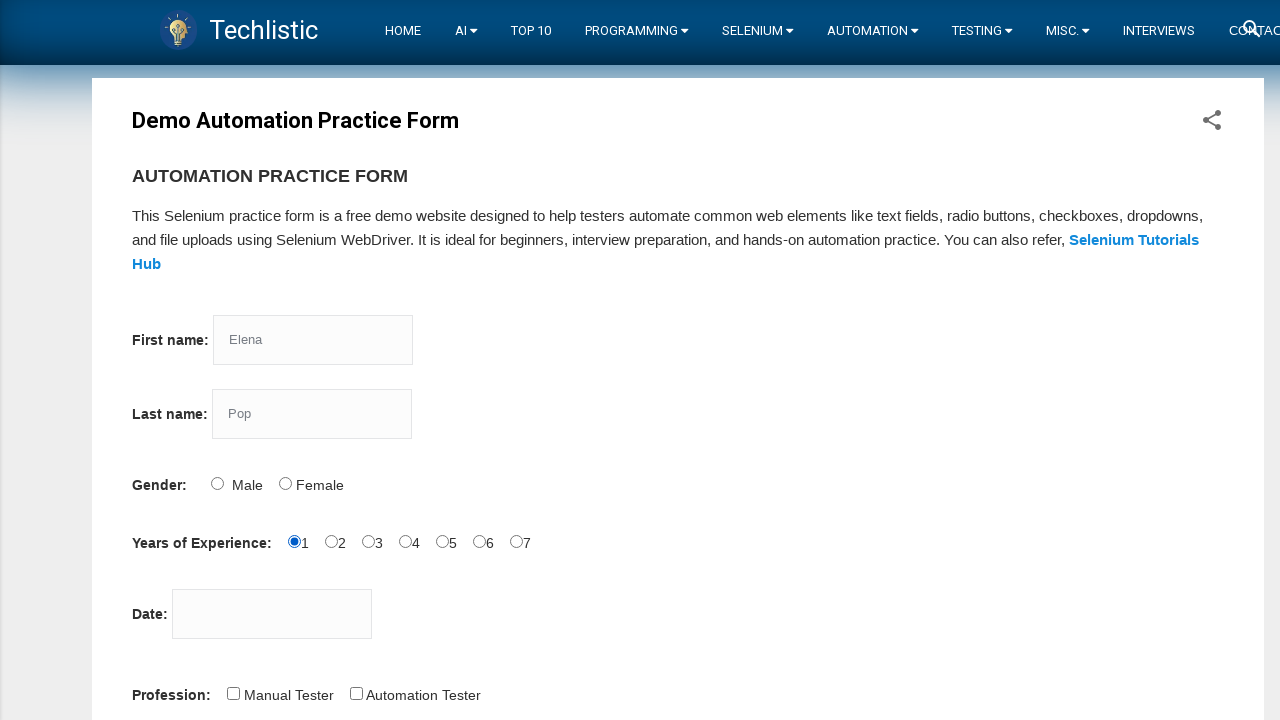

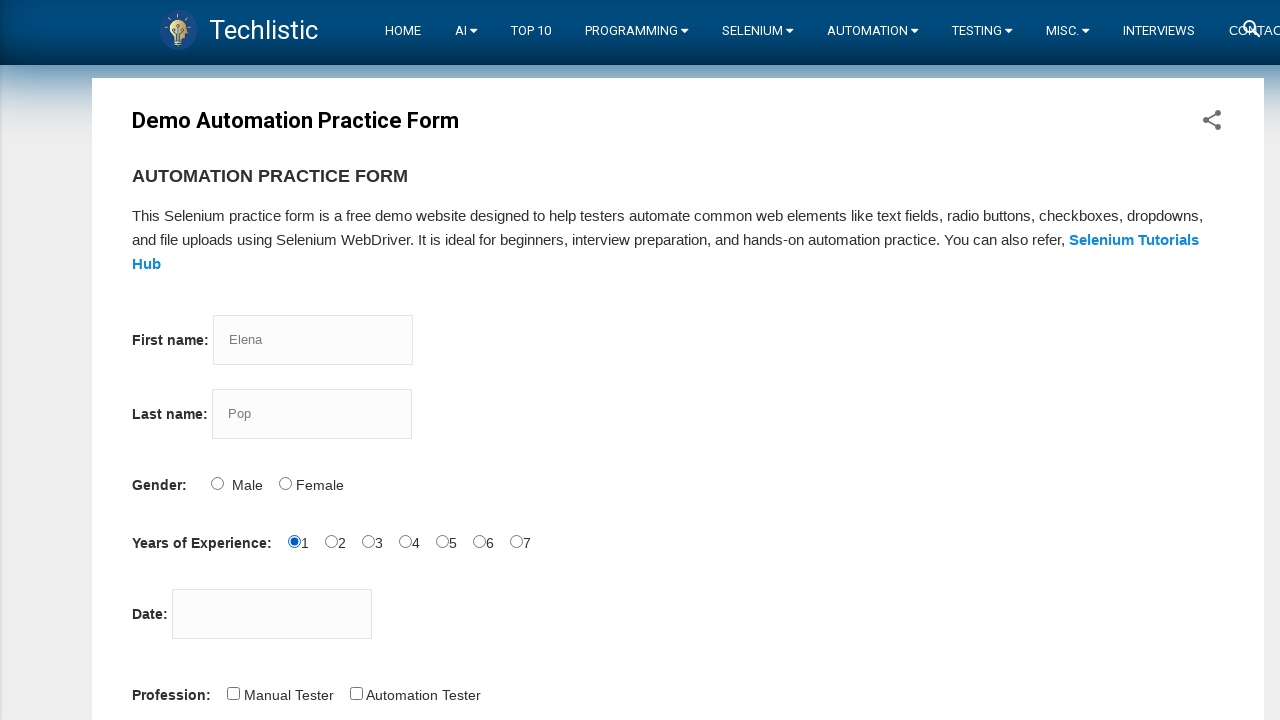